Tests a registration form by filling in personal details including first name, last name, email, password, gender selection, addresses, and pincode fields.

Starting URL: https://grotechminds.com/registration/

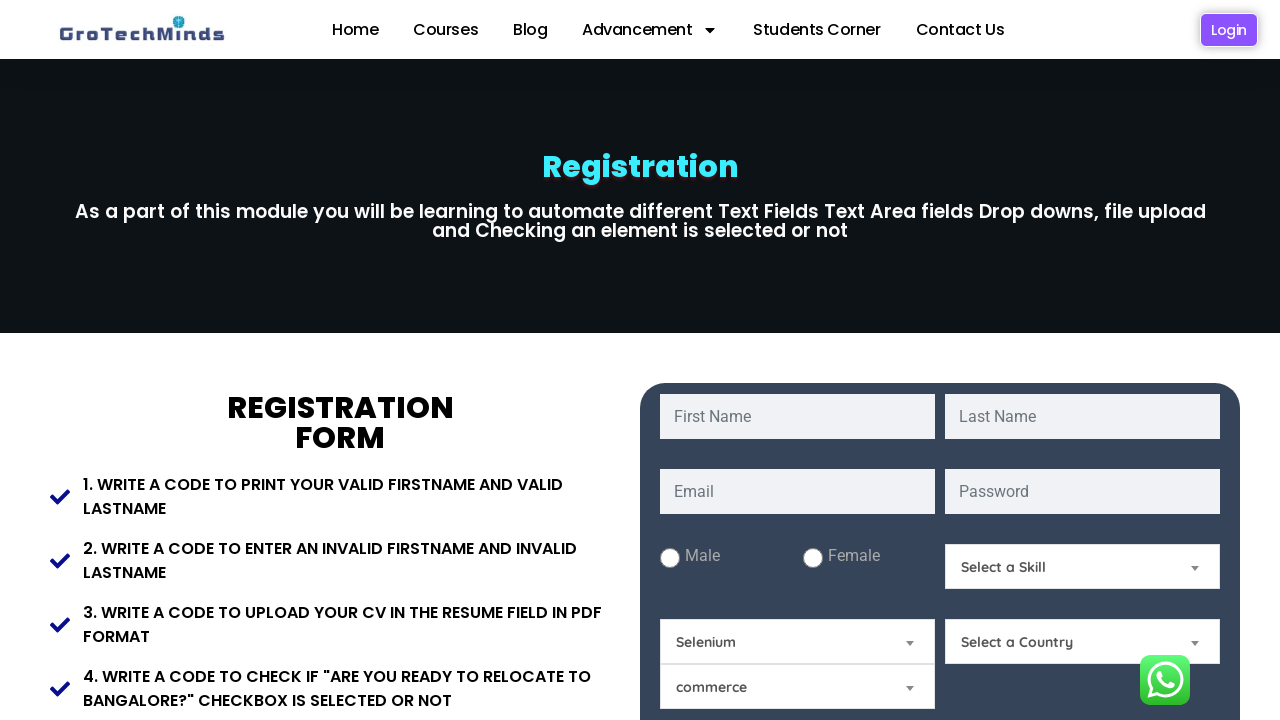

Filled first name field with 'Michael' on input[name='fname']
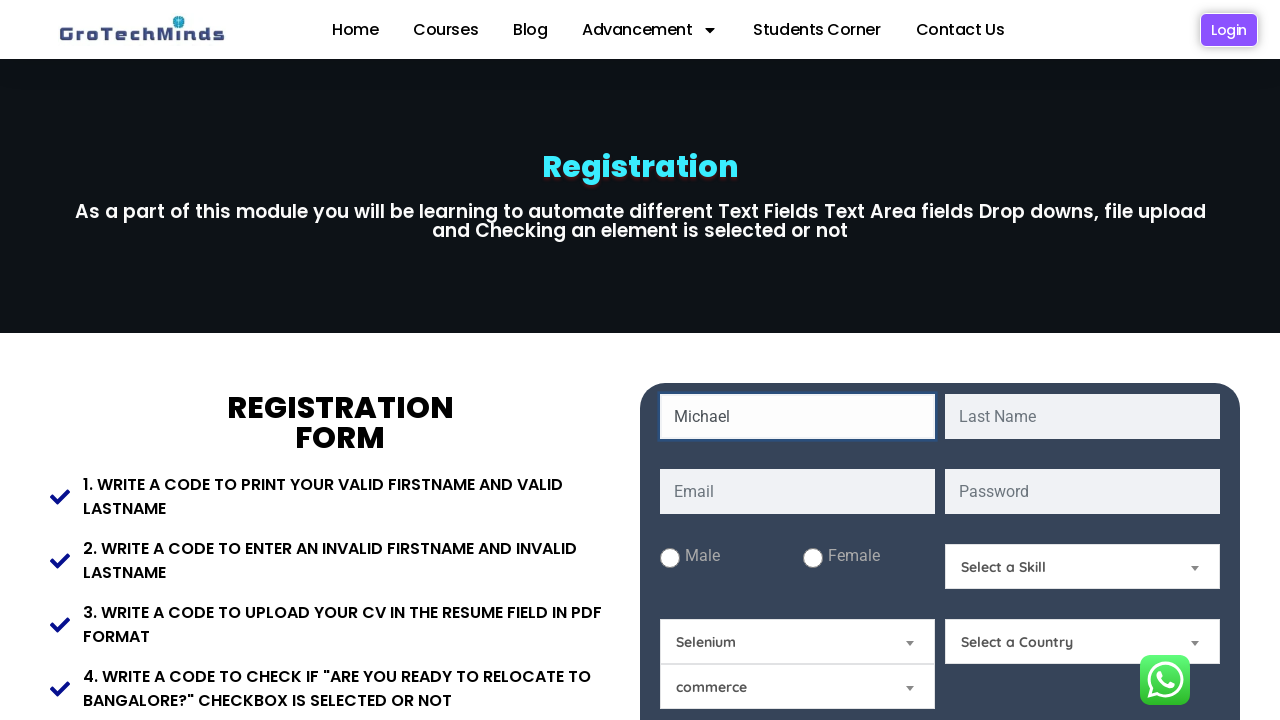

Filled last name field with 'Johnson' on input[name='lname']
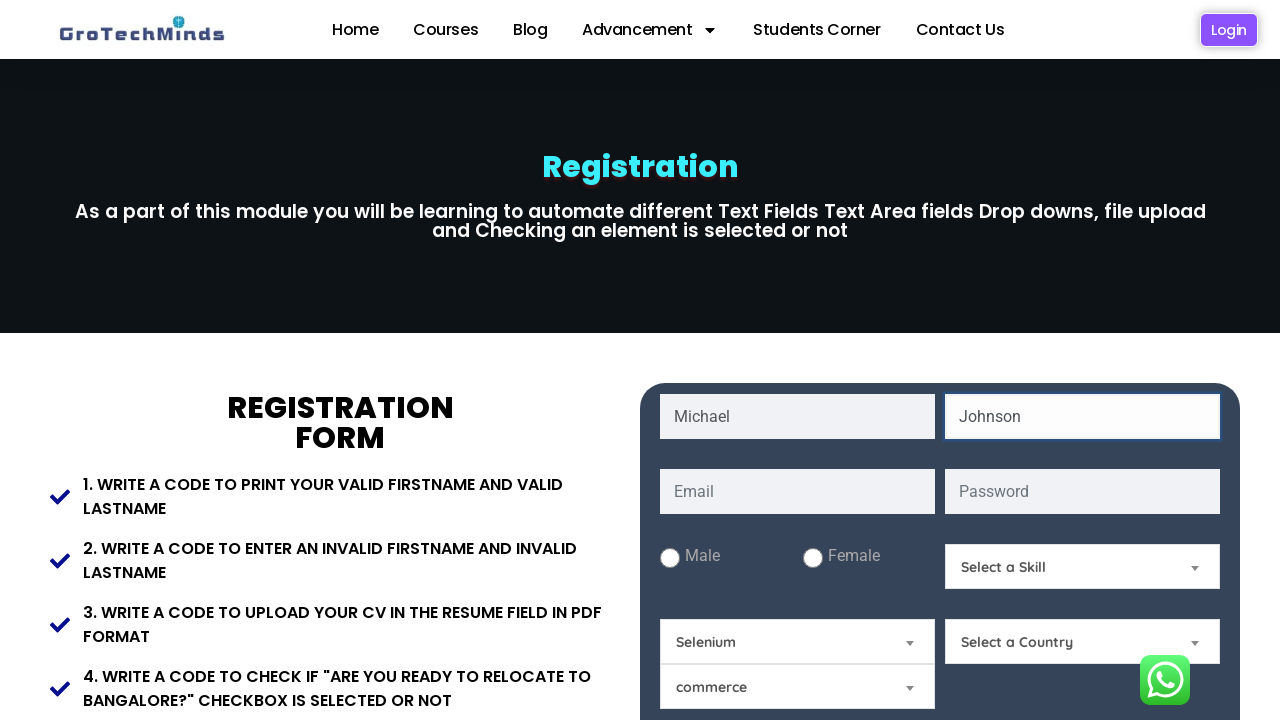

Filled email field with 'michael.johnson847@example.com' on input[name='email']
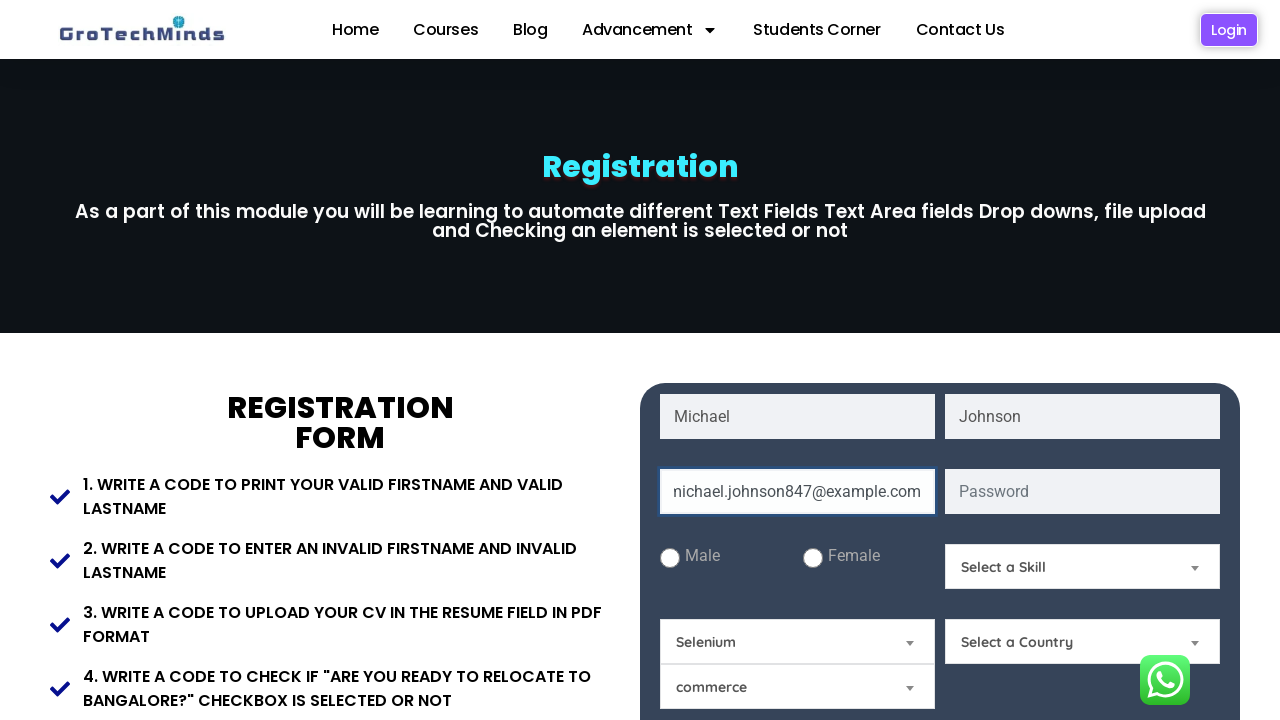

Filled password field with 'SecurePass@2024' on input[name='password']
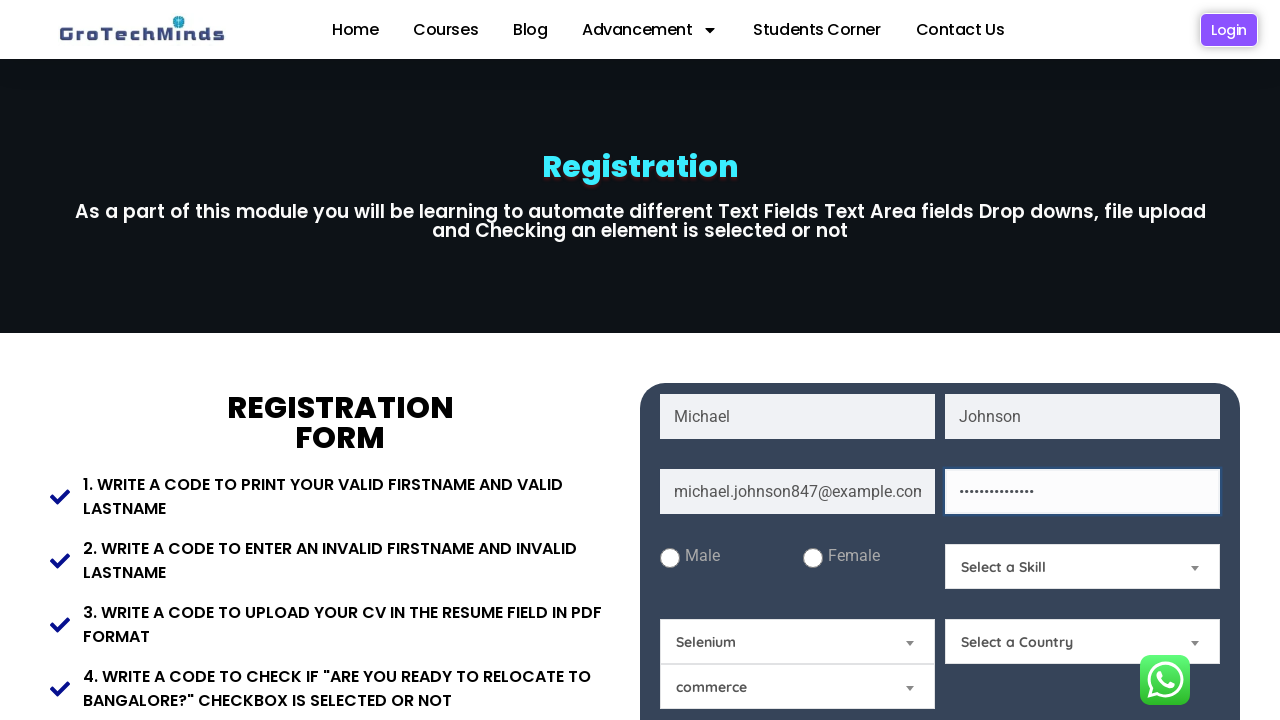

Clicked female radio button at (812, 558) on #Female
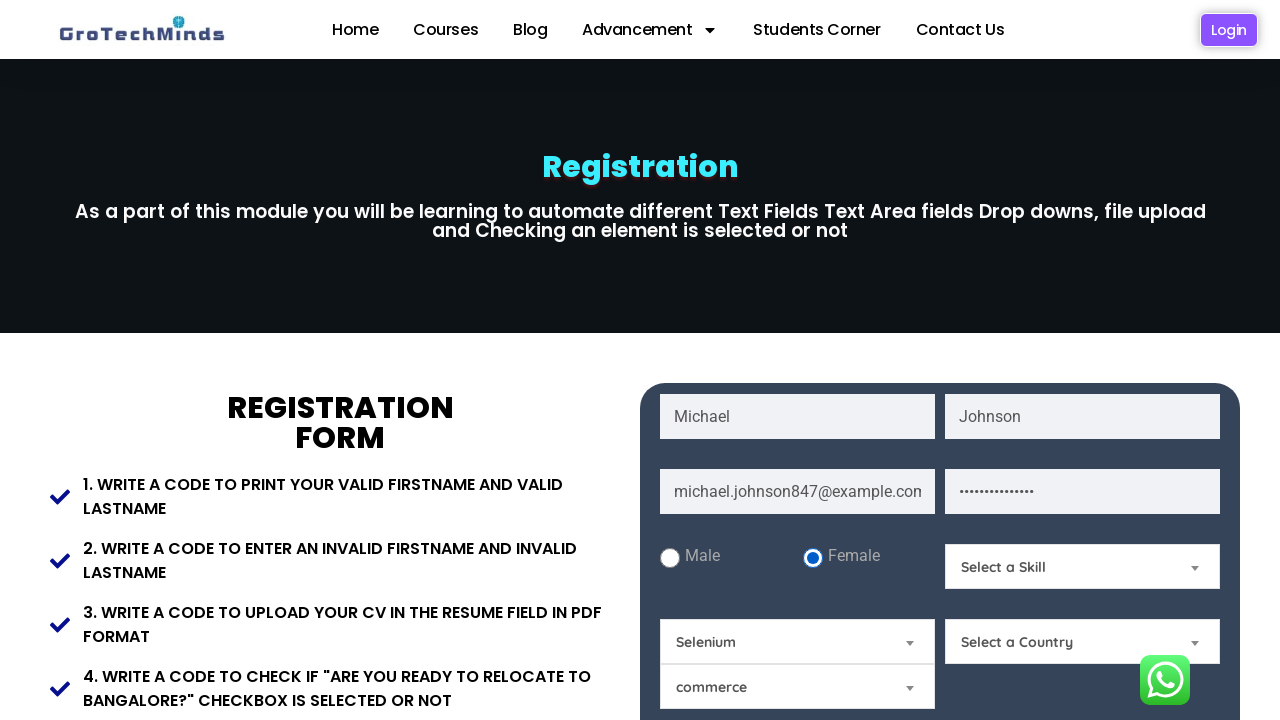

Clicked male radio button (overrides female selection) at (670, 558) on #male
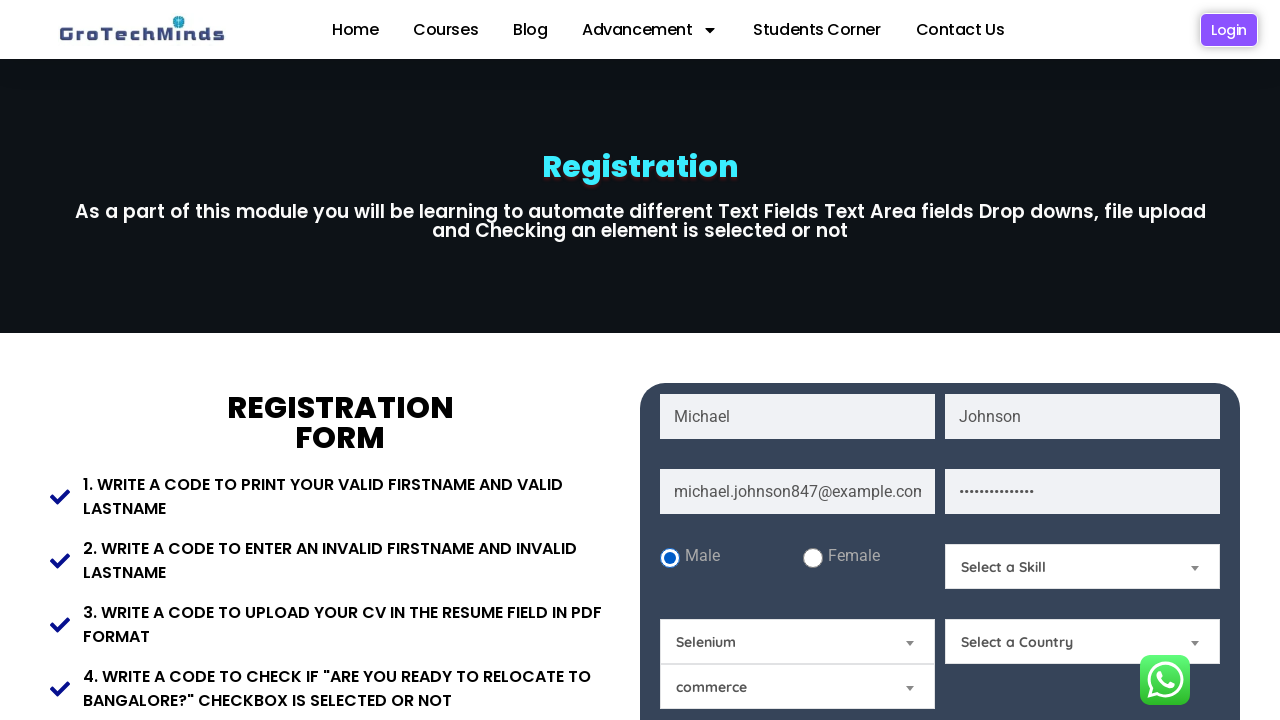

Filled present address with '123 Main Street, Apt 45' on textarea[name='Present-Address']
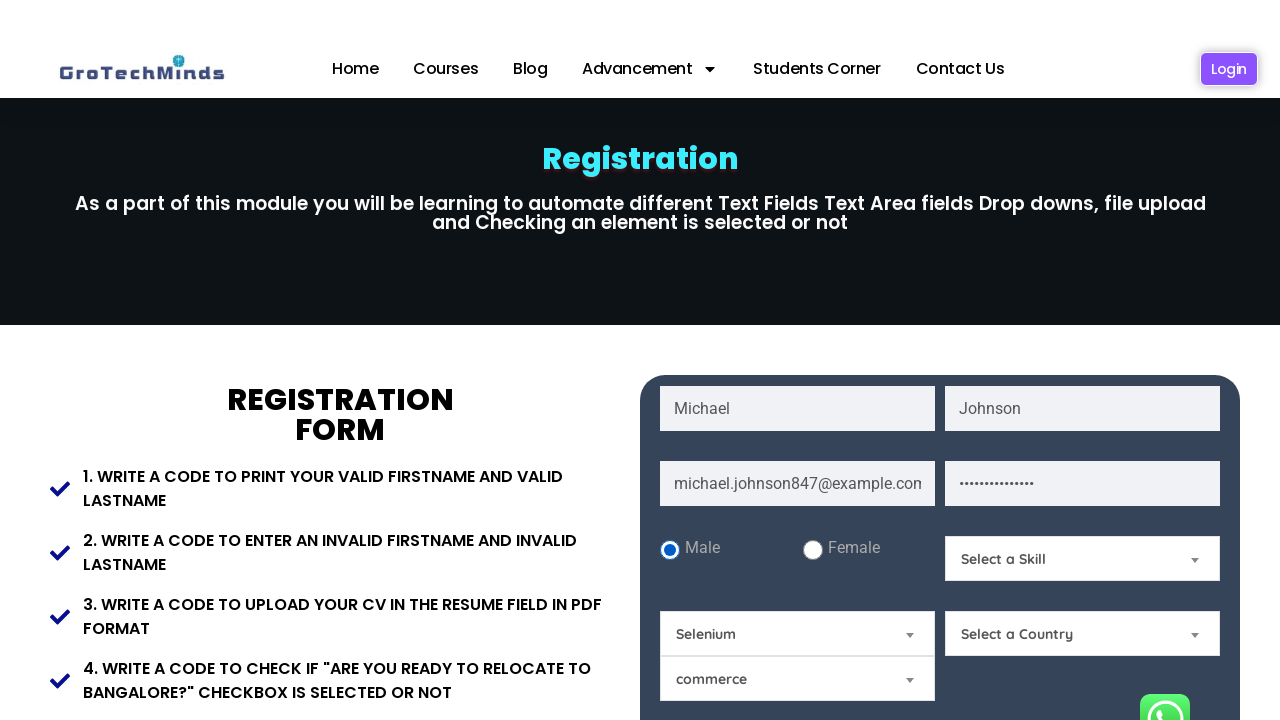

Filled permanent address with '456 Oak Avenue, Suite 12' on textarea[name='Permanent-Address']
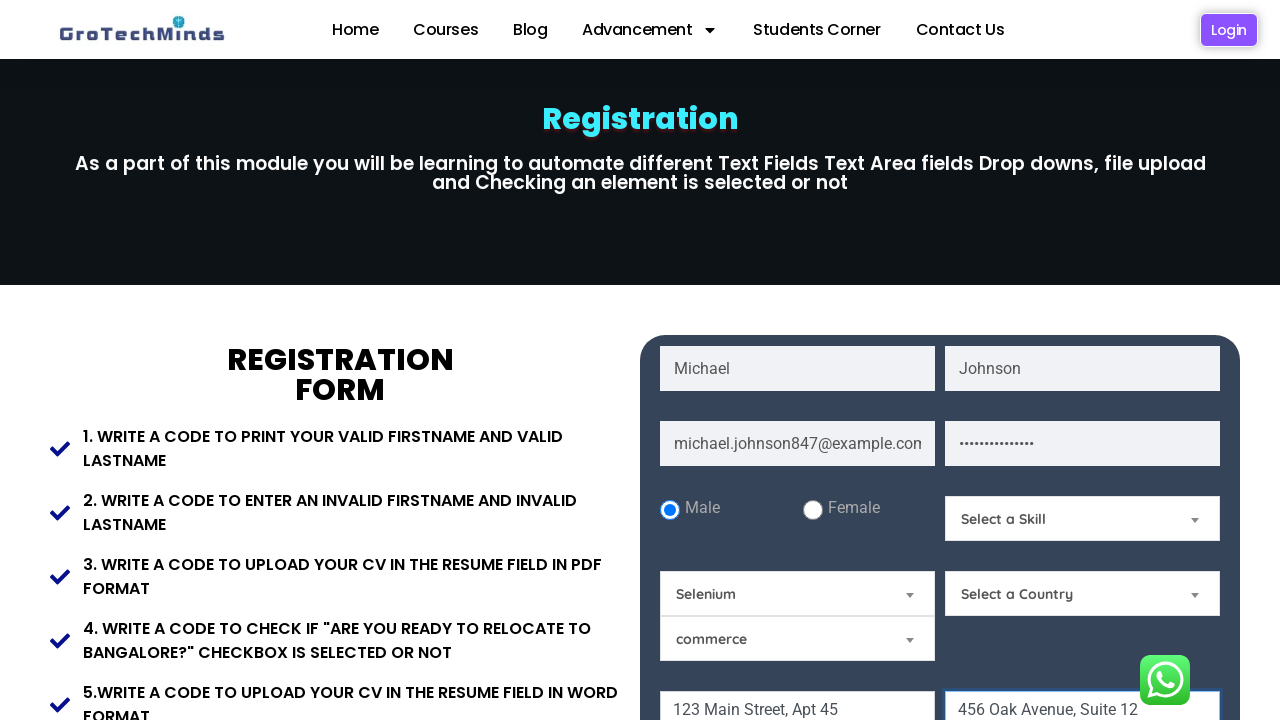

Filled pincode field with '110001' on input[name='Pincode']
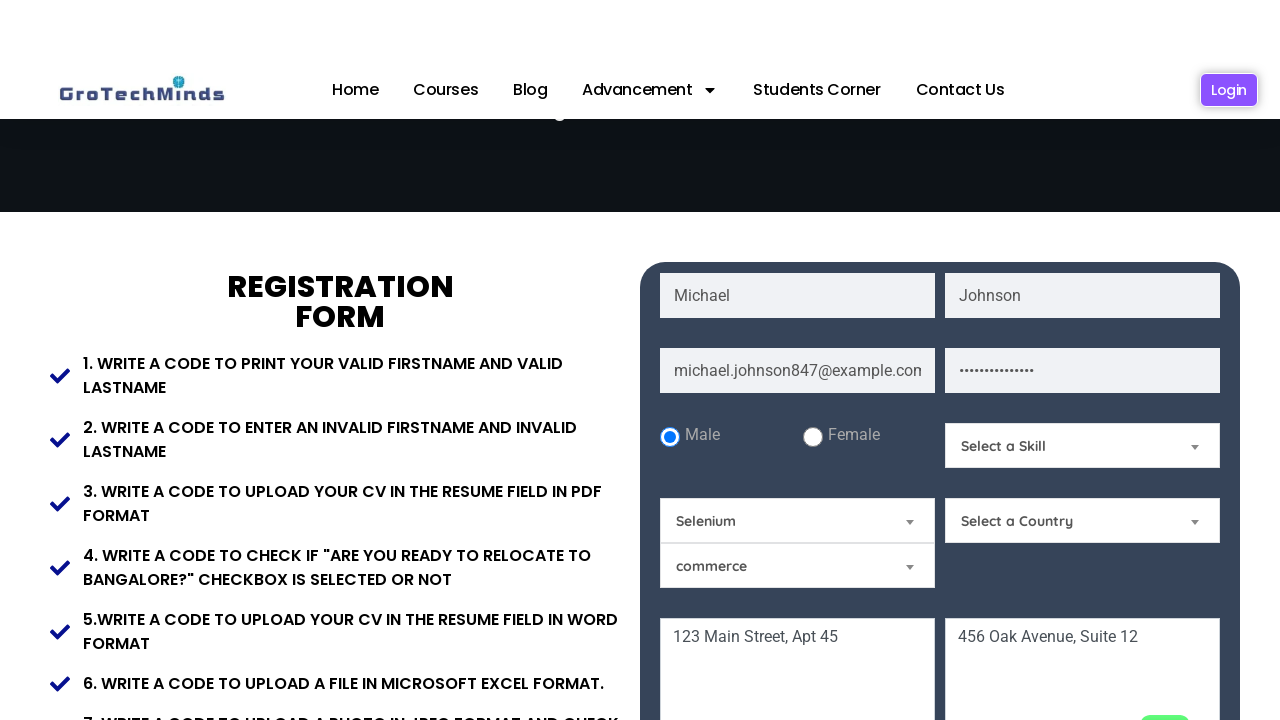

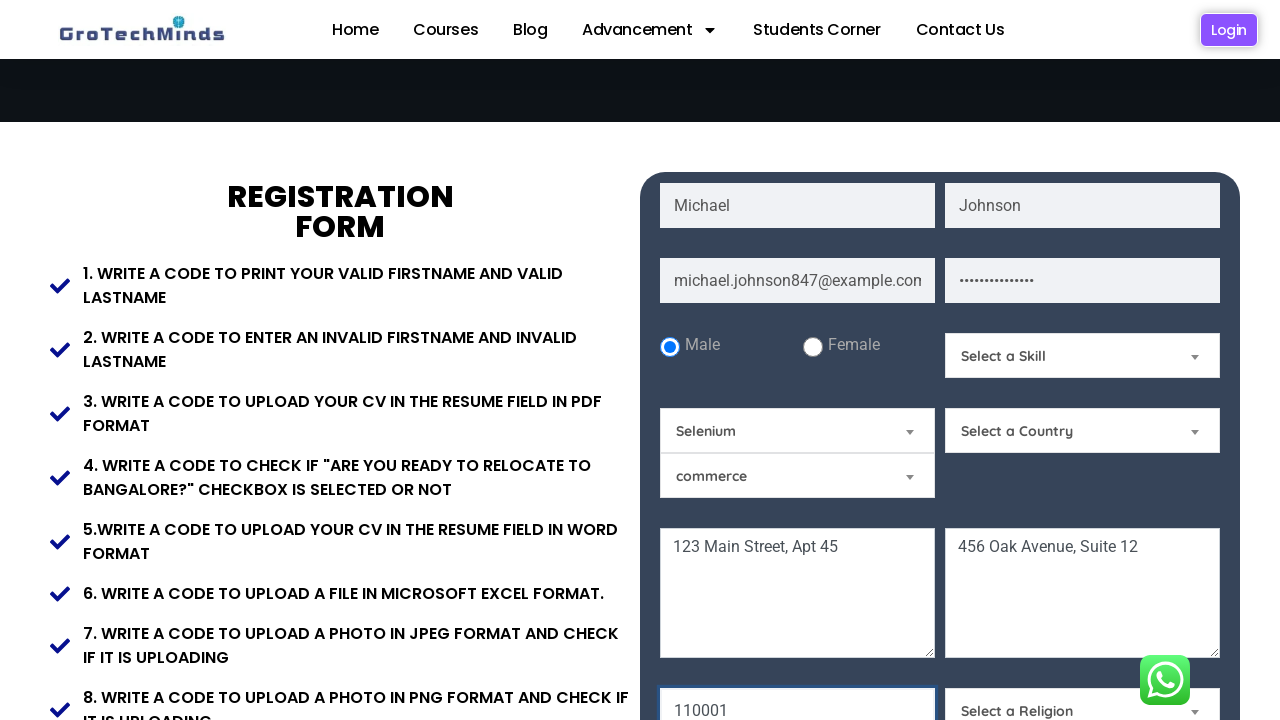